Tests form field interactions by filling text inputs and toggling checkboxes

Starting URL: https://saucelabs.com/test/guinea-pig

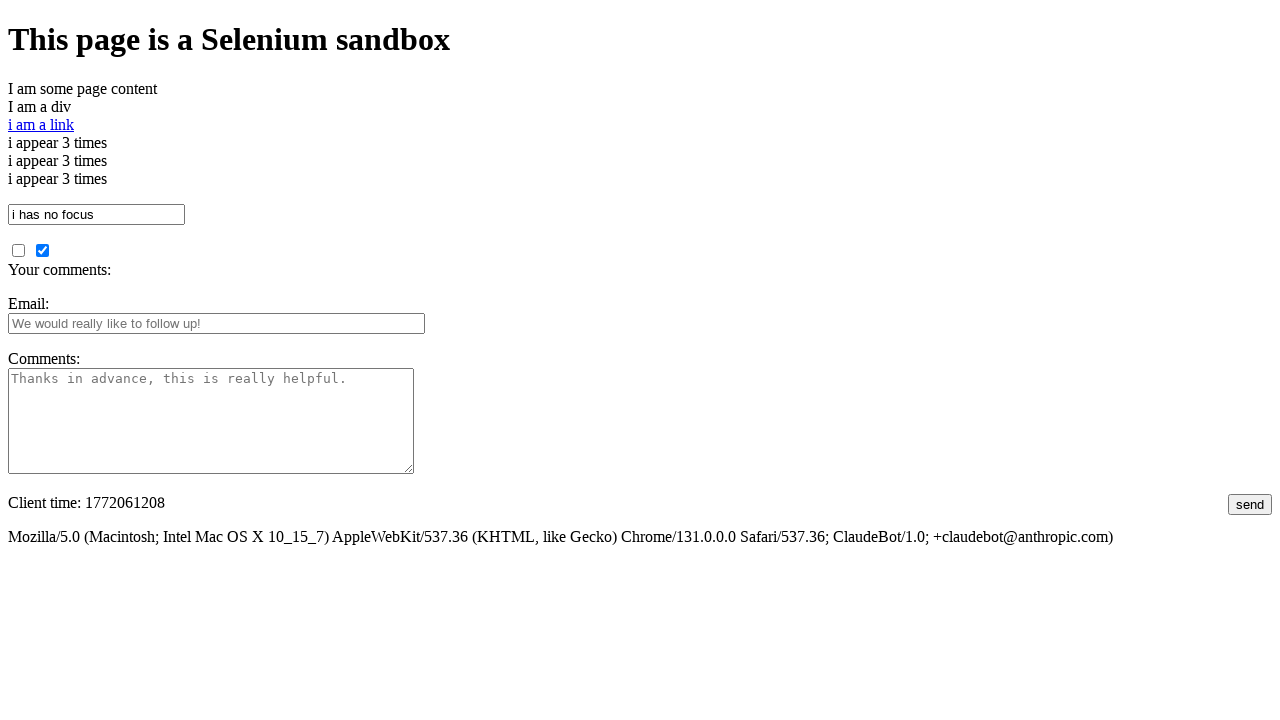

Filled text input with 'aqui foi preenchido' on #i_am_a_textbox
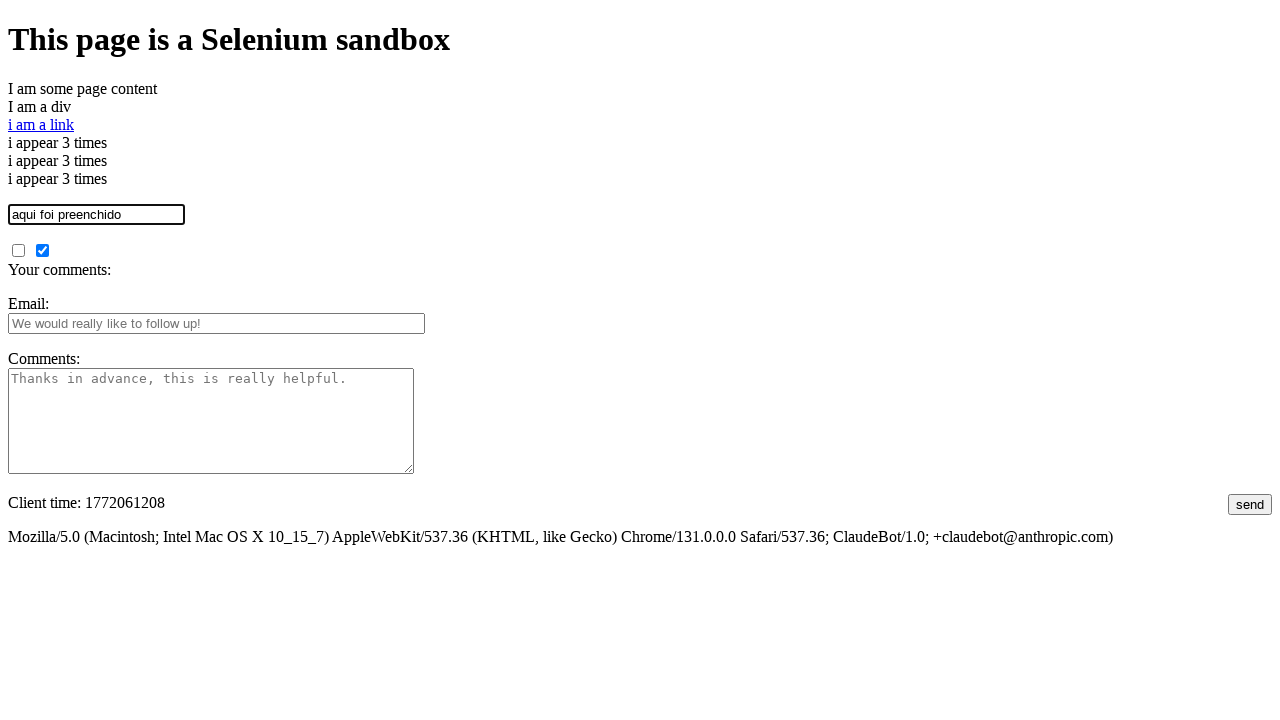

Clicked unchecked checkbox to check it at (18, 250) on input[name='unchecked_checkbox']
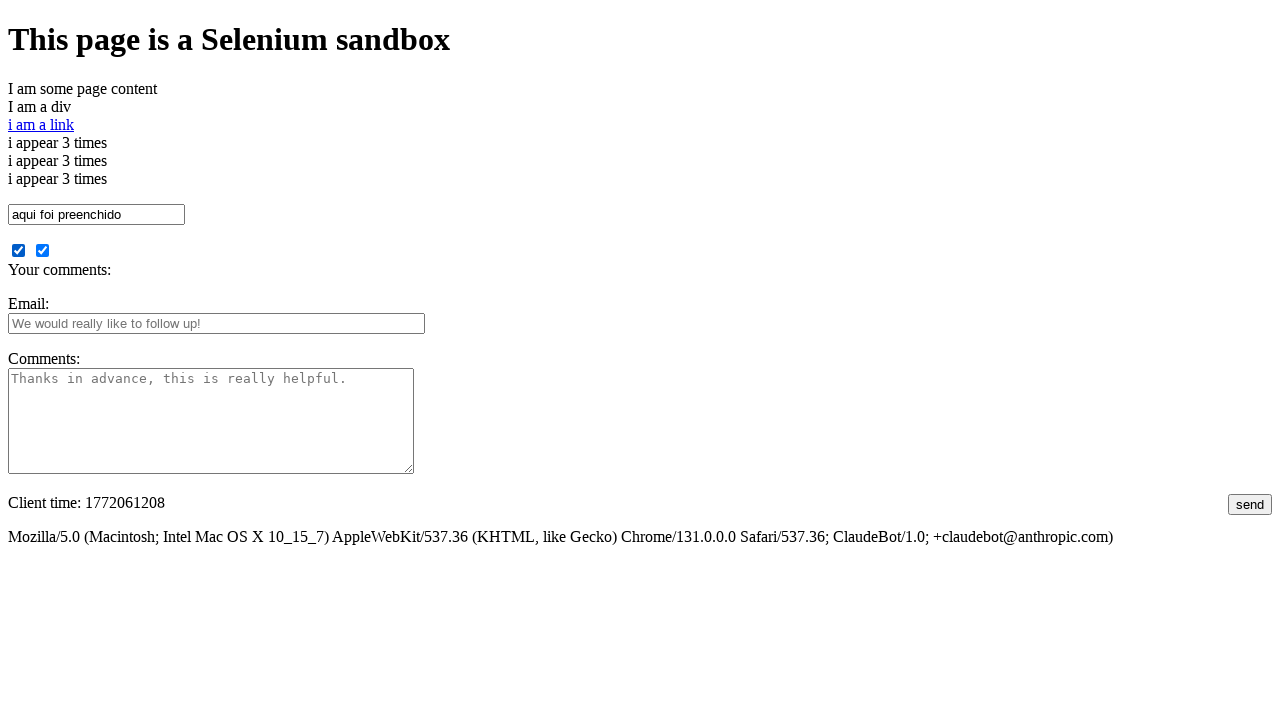

Clicked checked checkbox to uncheck it at (42, 250) on input[name='checked_checkbox']
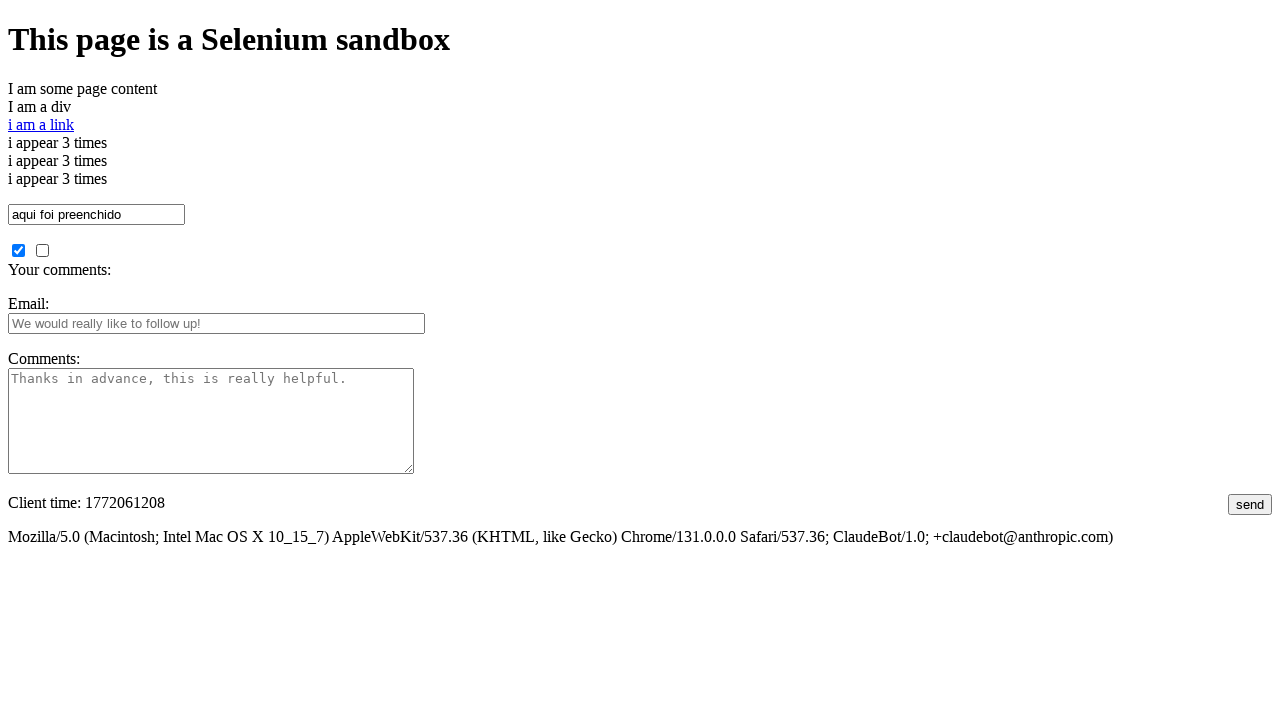

Filled email input with 'andre@mail.com' on #fbemail
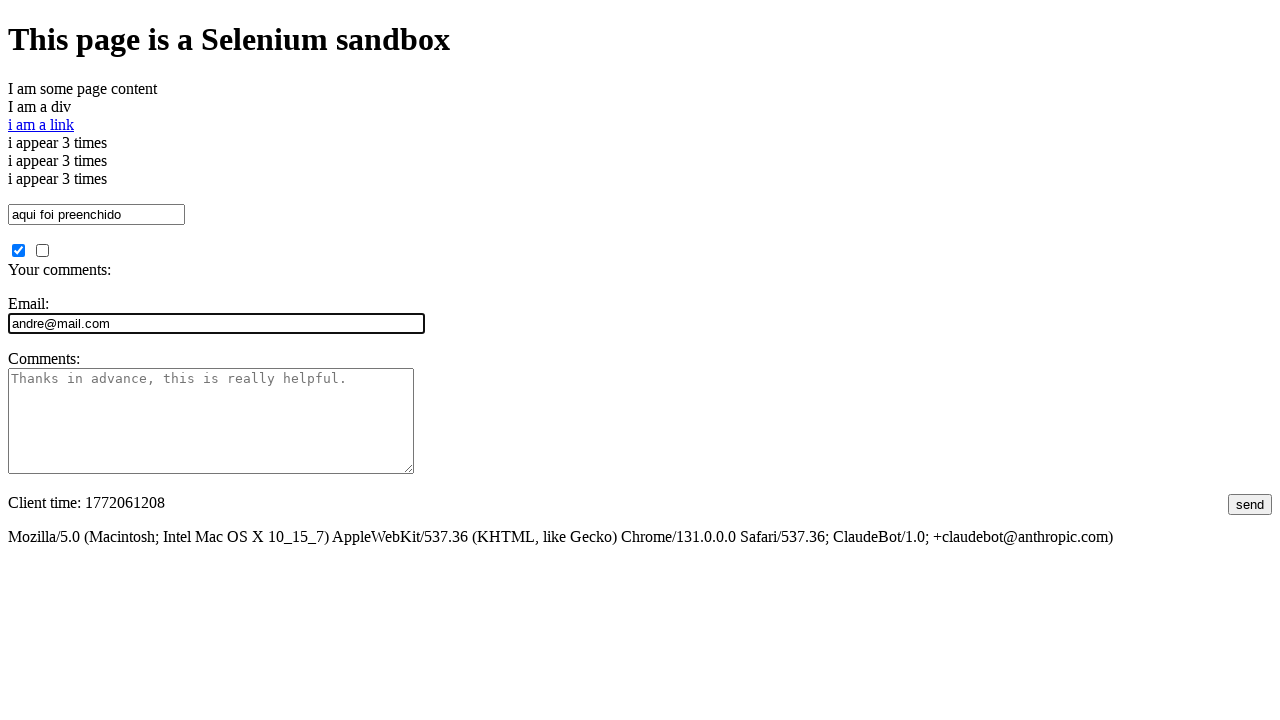

Filled comments textarea with 'Some comments here!' on #comments
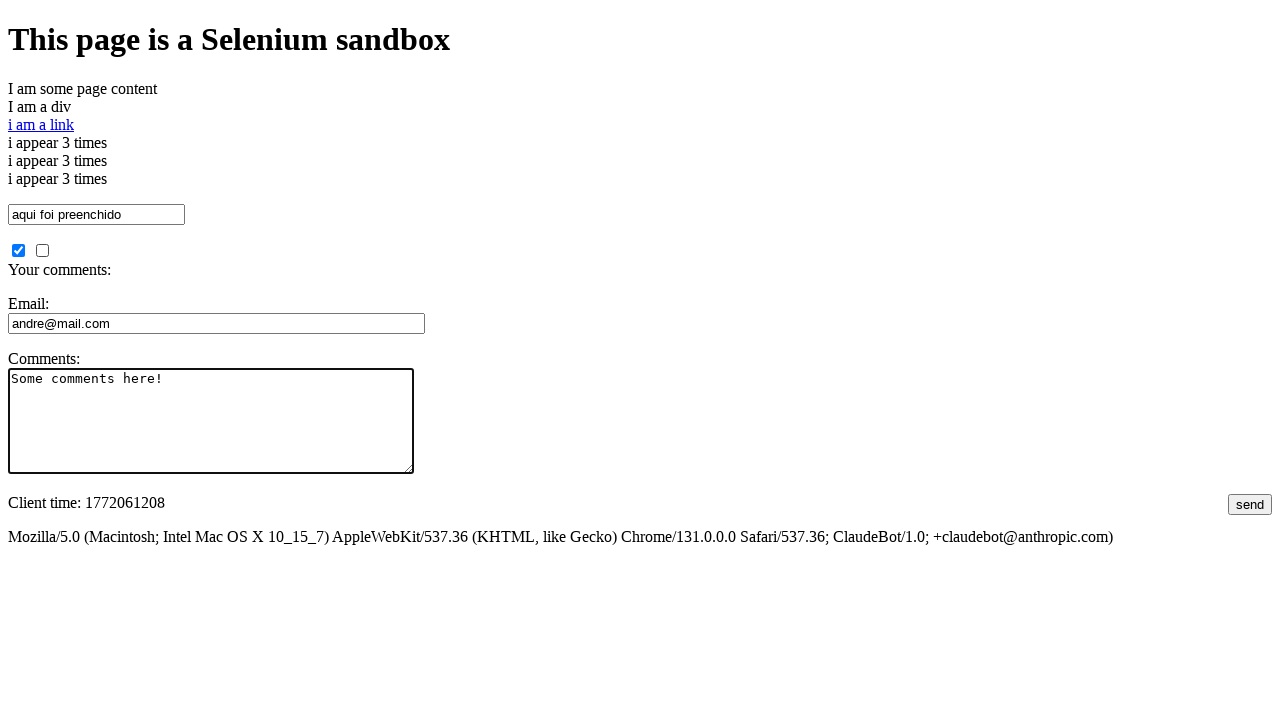

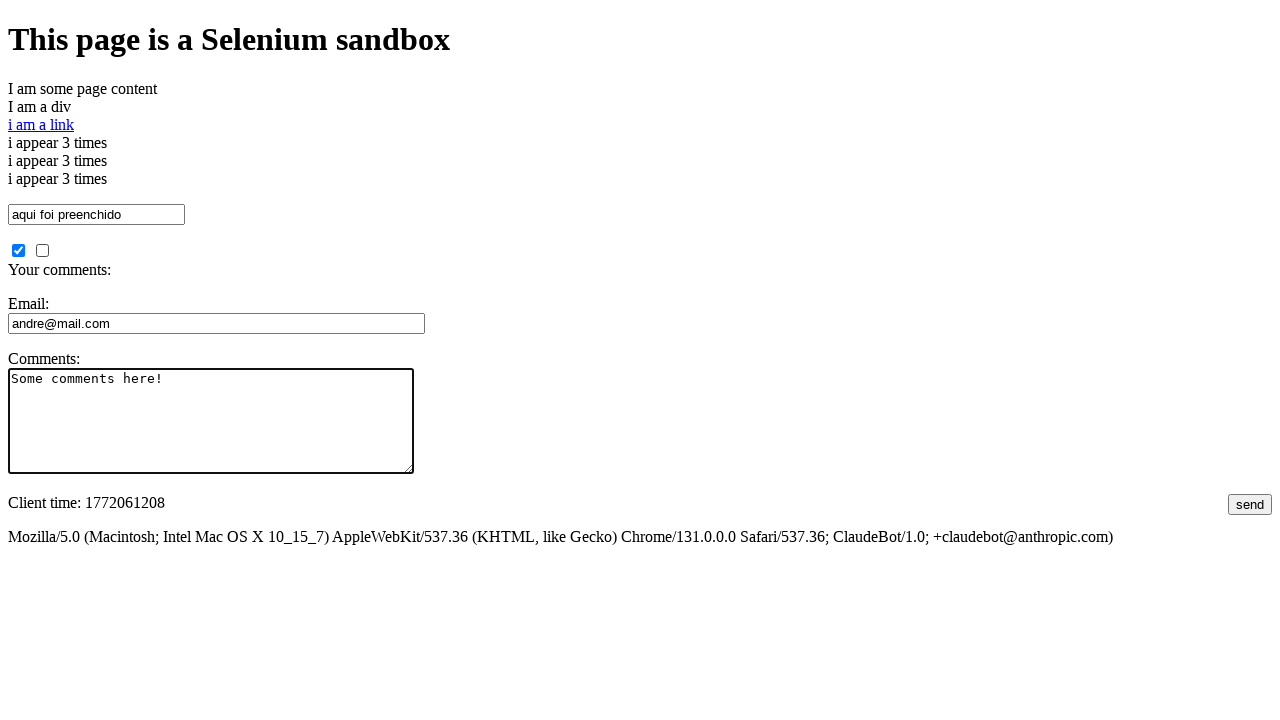